Tests JavaScript alert and confirm dialog handling by filling a name field, triggering alerts, and accepting/dismissing them

Starting URL: https://rahulshettyacademy.com/AutomationPractice/

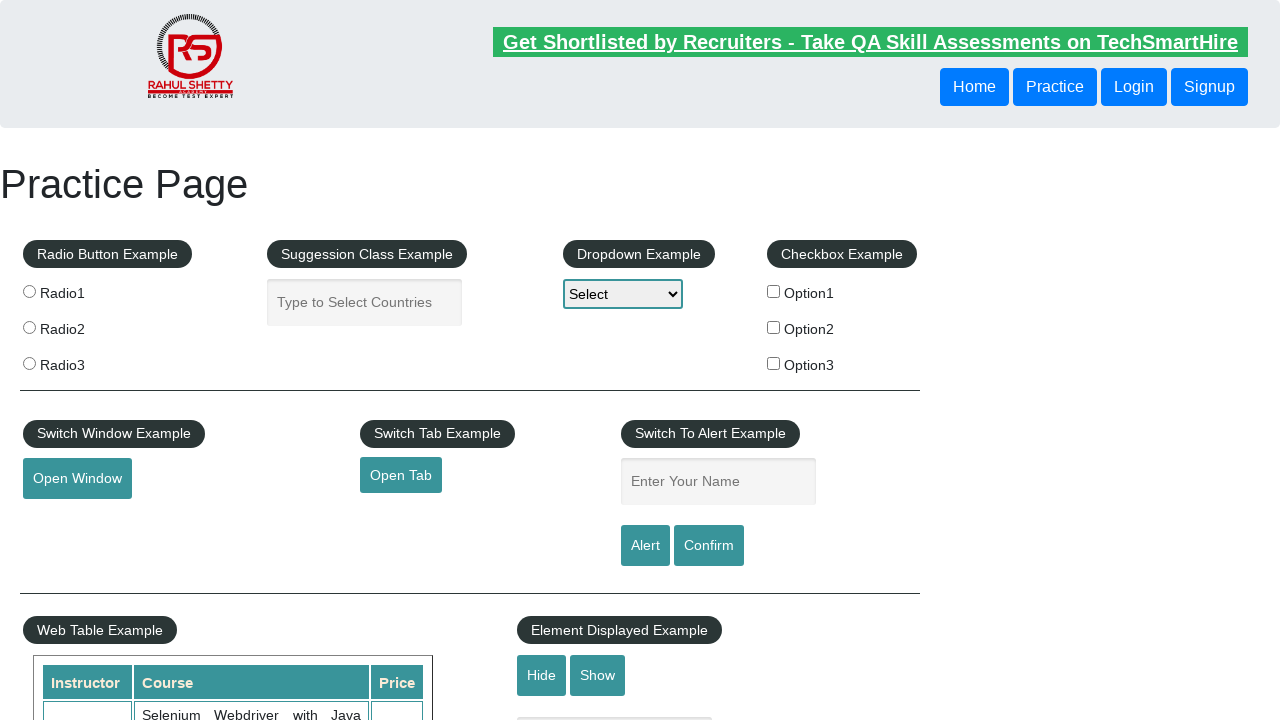

Filled name field with 'Rahul' on #name
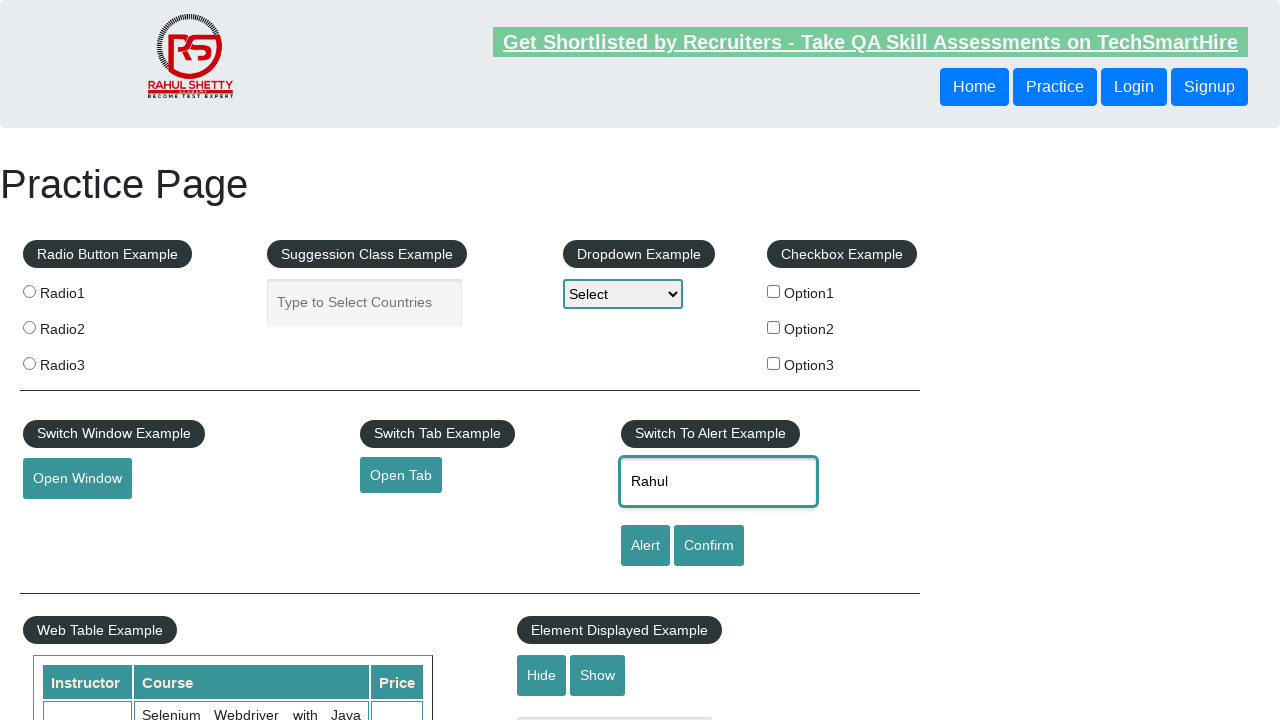

Set up dialog handler to accept alerts
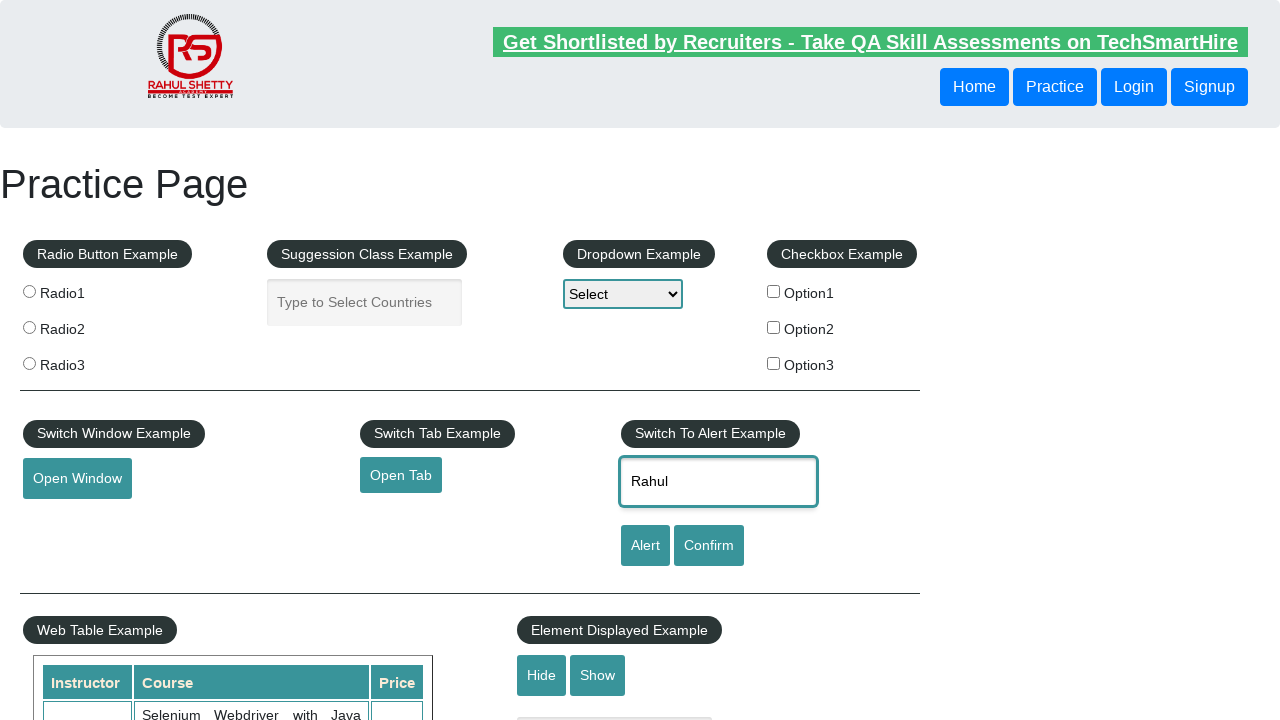

Clicked alert button to trigger JavaScript alert at (645, 546) on [id='alertbtn']
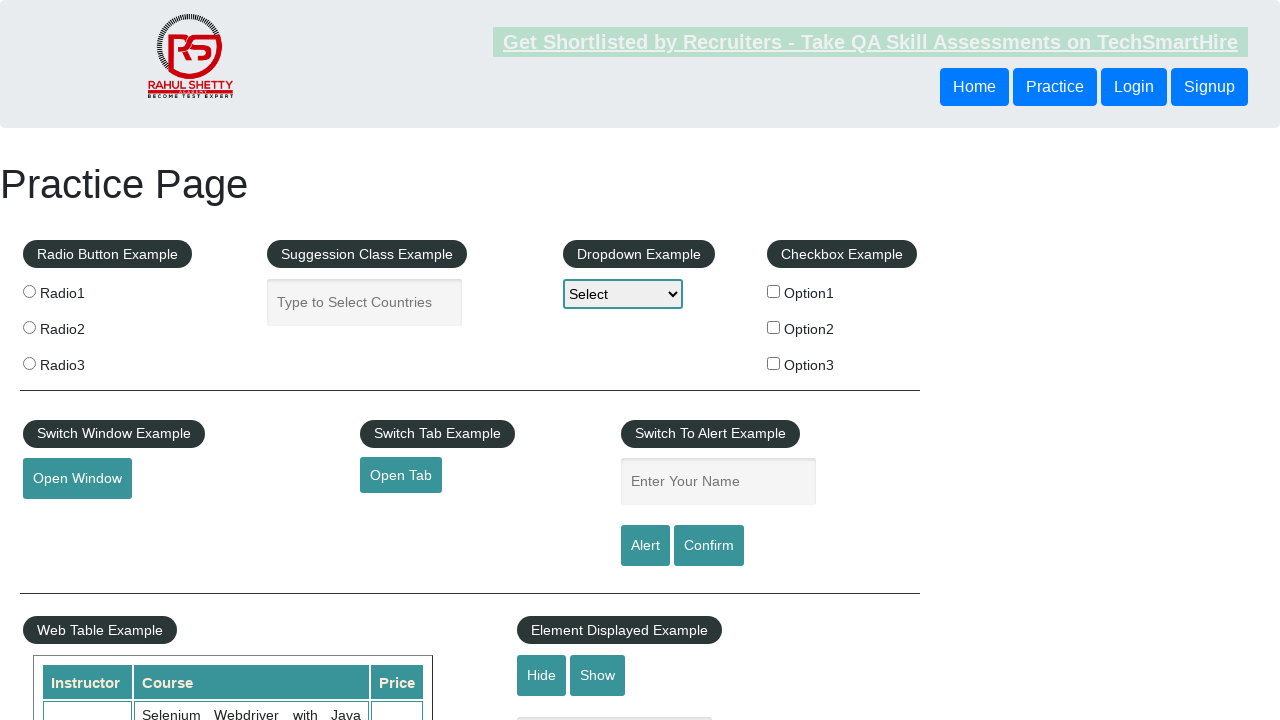

Set up dialog handler to dismiss confirm dialogs
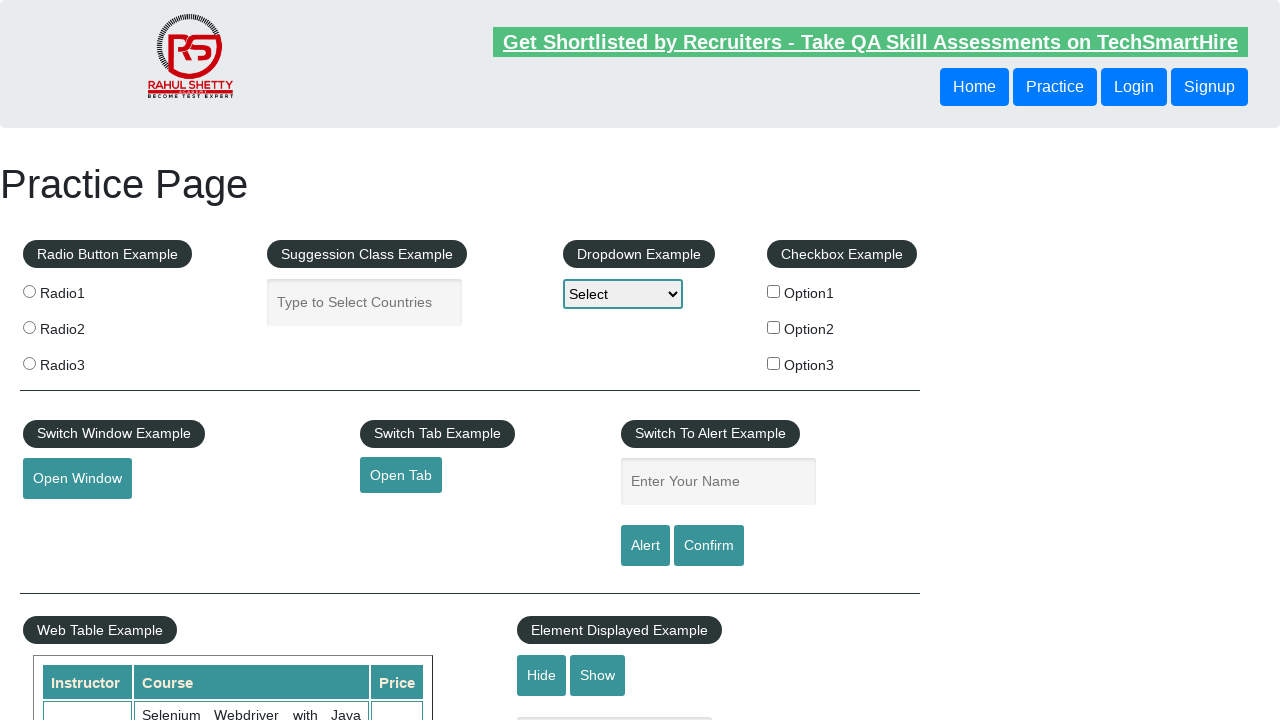

Clicked confirm button to trigger confirm dialog at (709, 546) on #confirmbtn
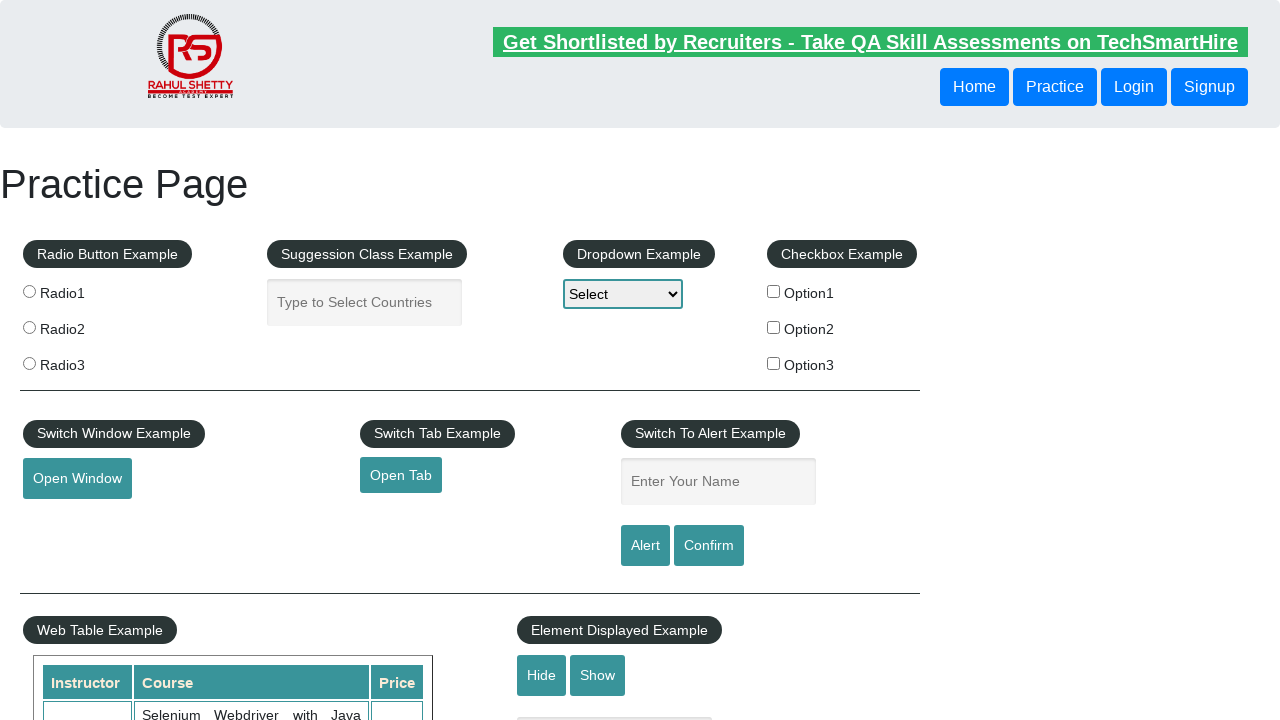

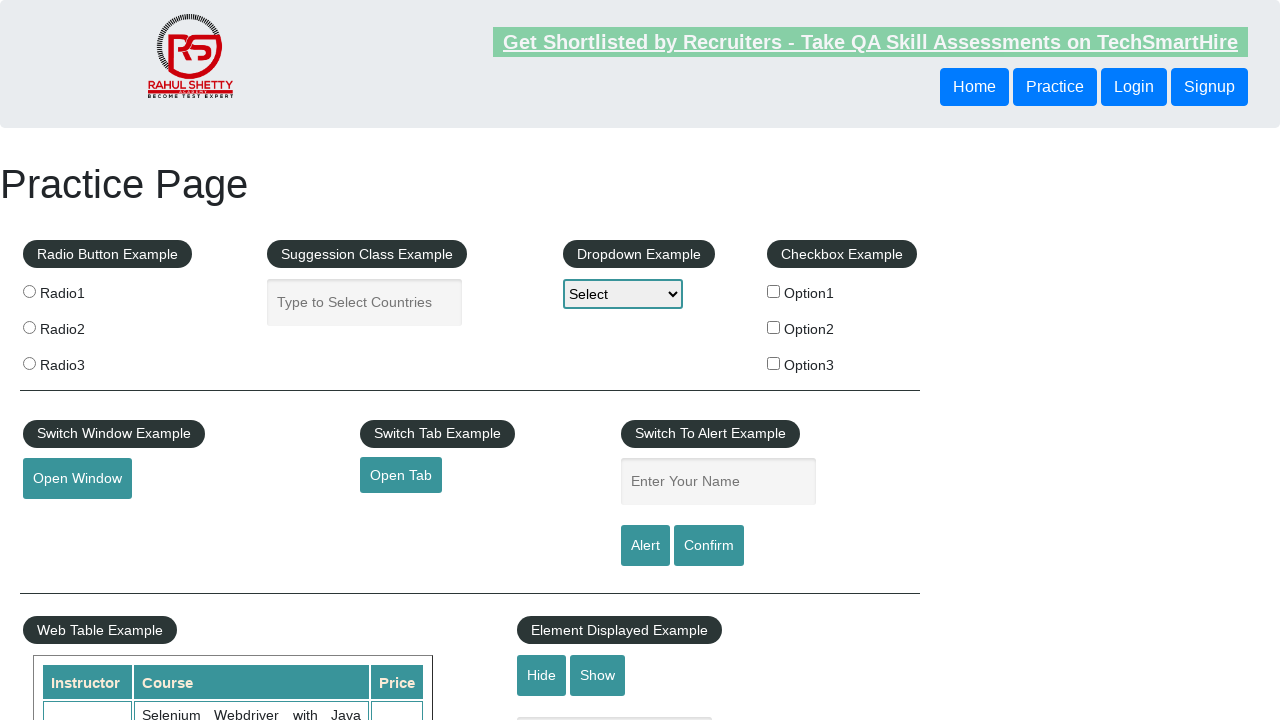